Navigates through GitHub's Selenide repository Wiki section to find and click on the SoftAssertions page

Starting URL: https://github.com/selenide/selenide

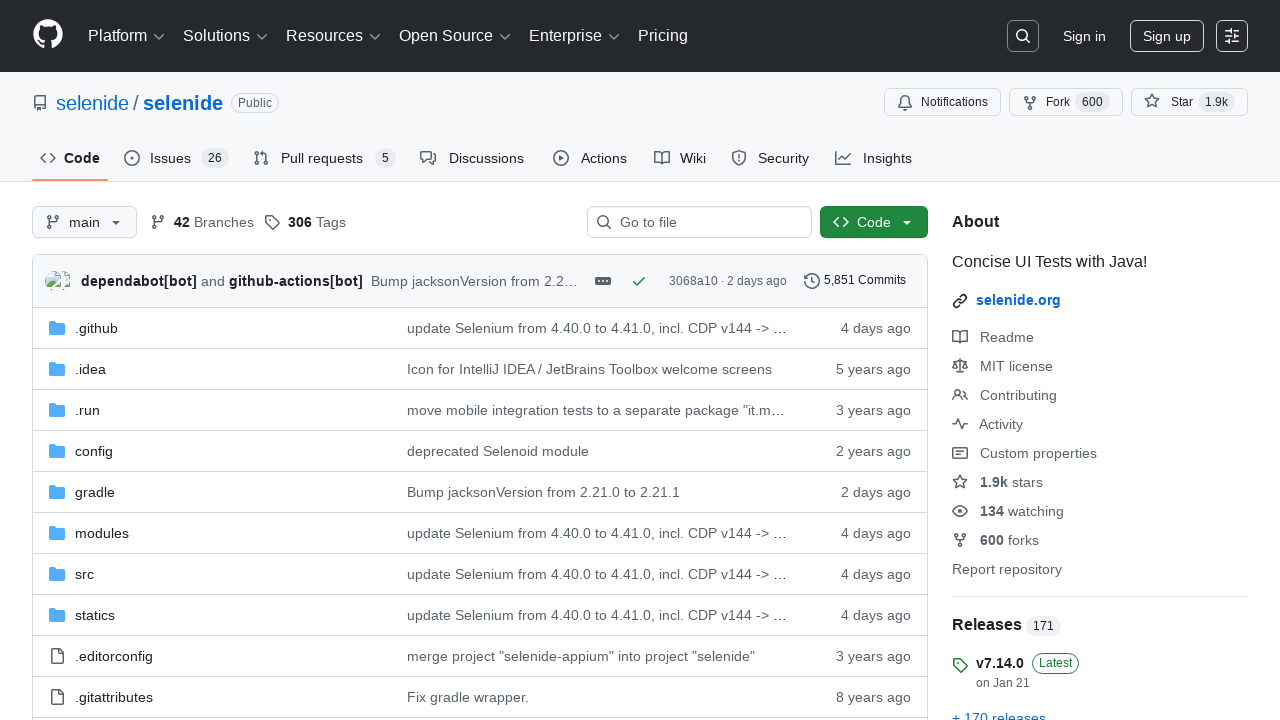

Clicked on Wiki tab at (680, 158) on a#wiki-tab
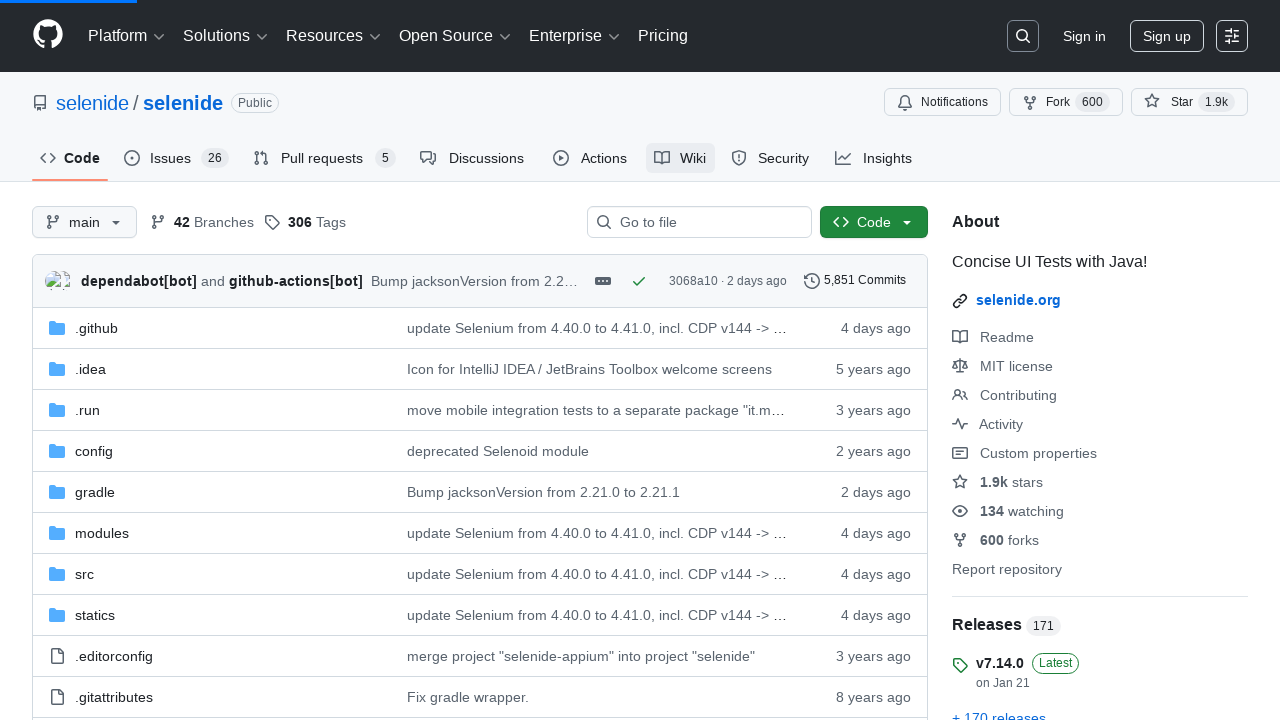

Clicked on 'Show more pages' link in wiki pages box at (1030, 429) on #wiki-pages-box .wiki-more-pages-link .f6
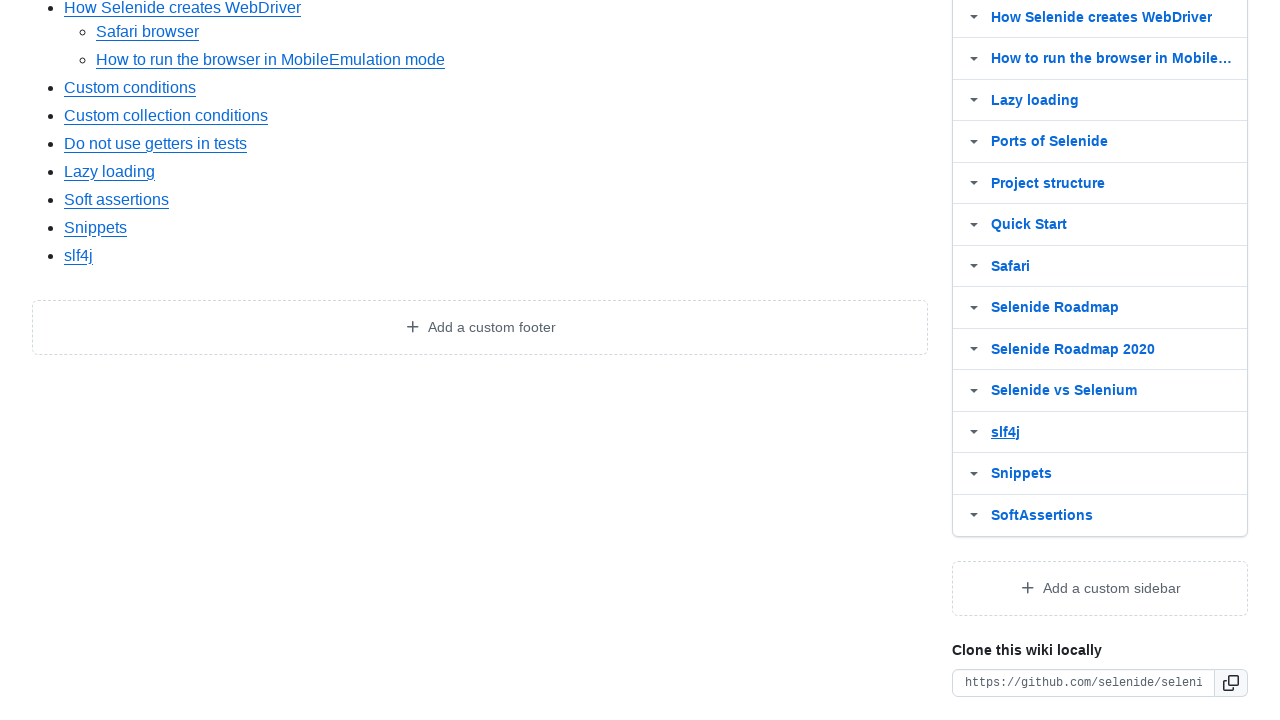

SoftAssertions text appeared on the page
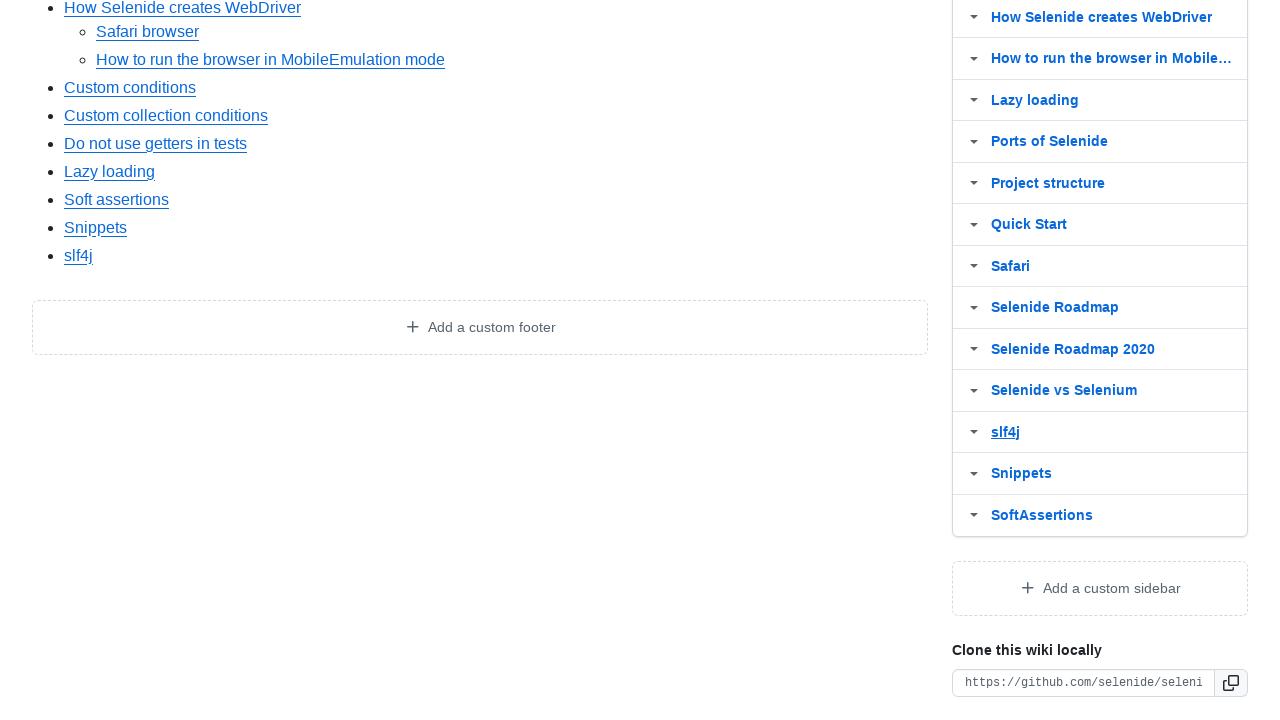

Clicked on SoftAssertions link to navigate to the page at (1042, 515) on text=SoftAssertions
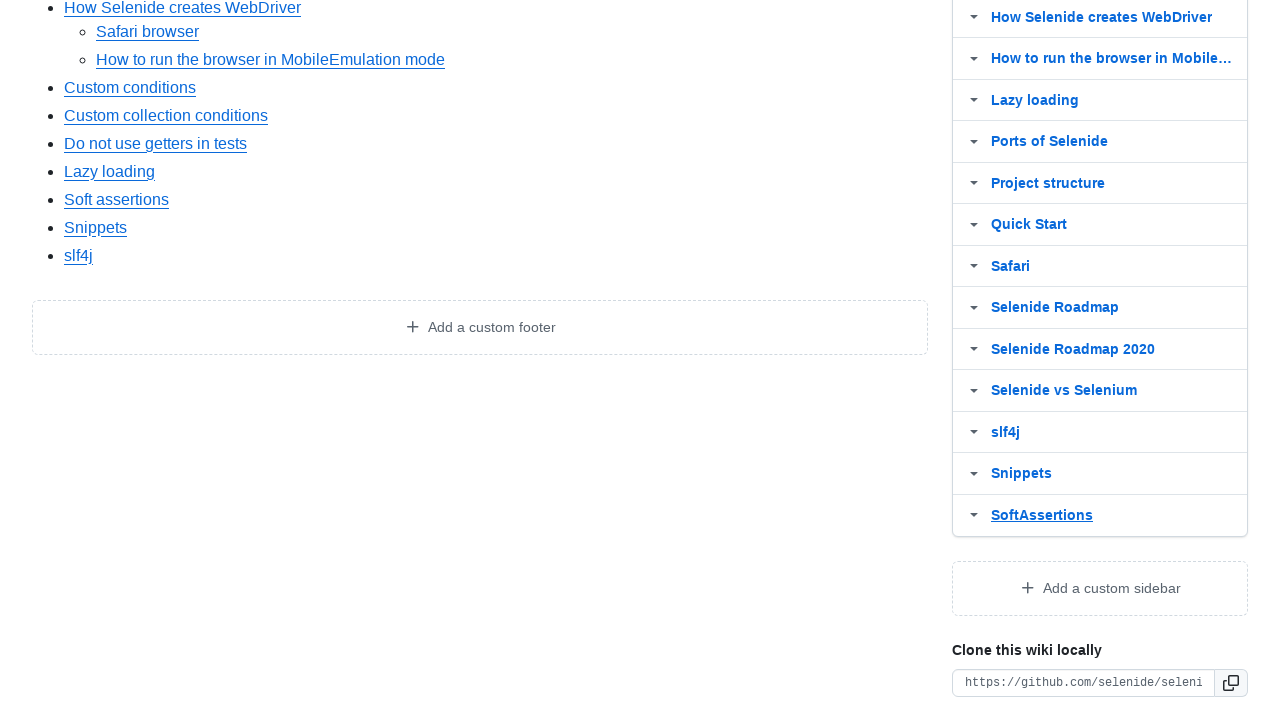

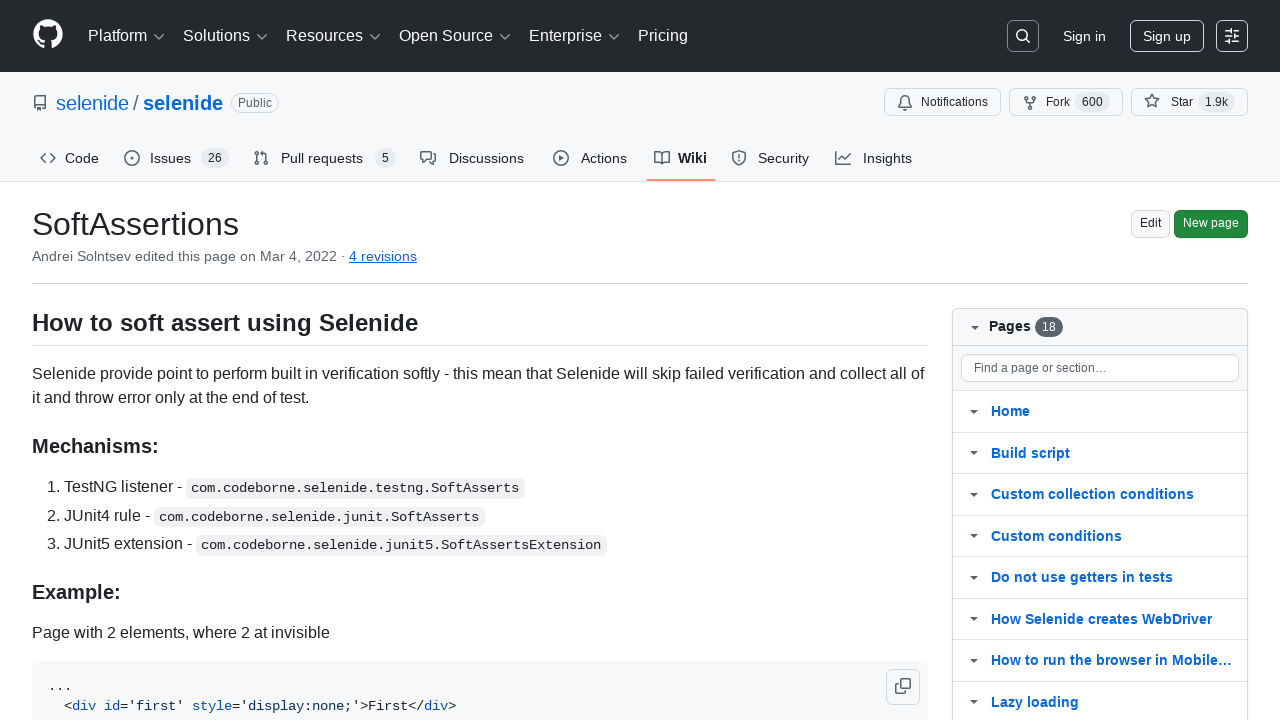